Navigates to a page, clicks on a dynamically calculated link, fills out a registration form with personal information, and submits it

Starting URL: http://suninjuly.github.io/find_link_text

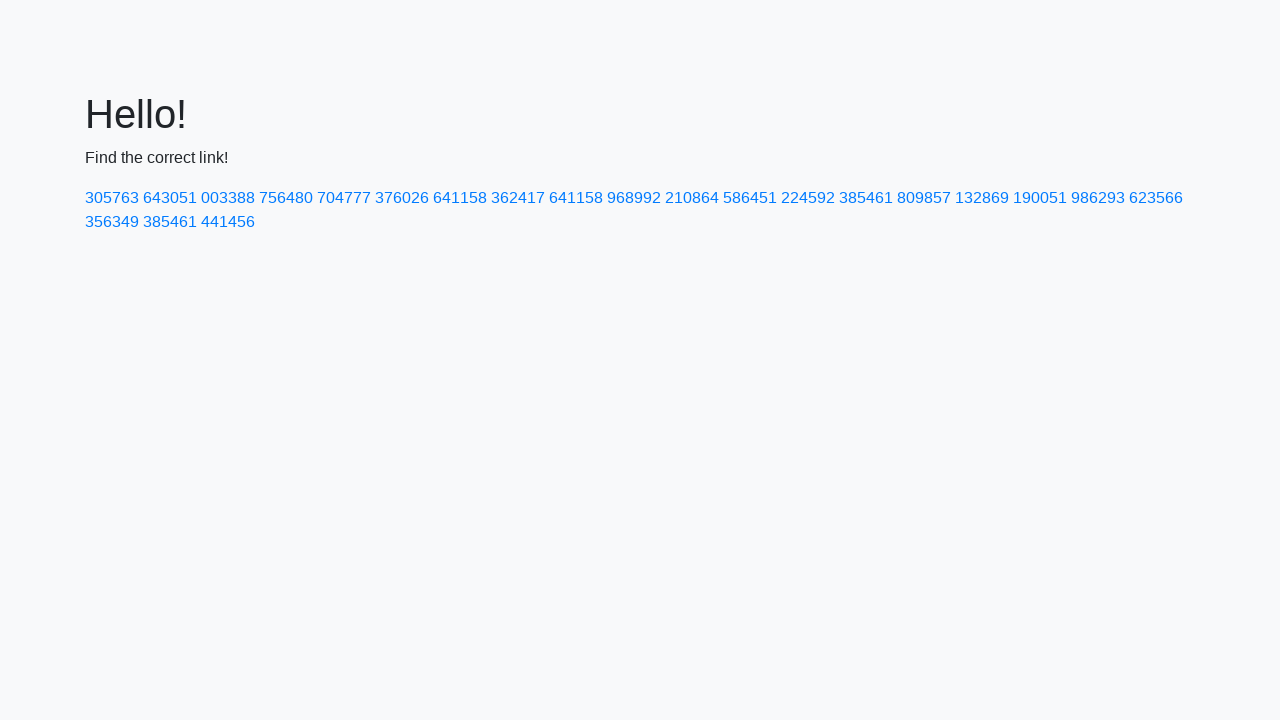

Clicked on dynamically calculated link with text '224592' at (808, 198) on text=224592
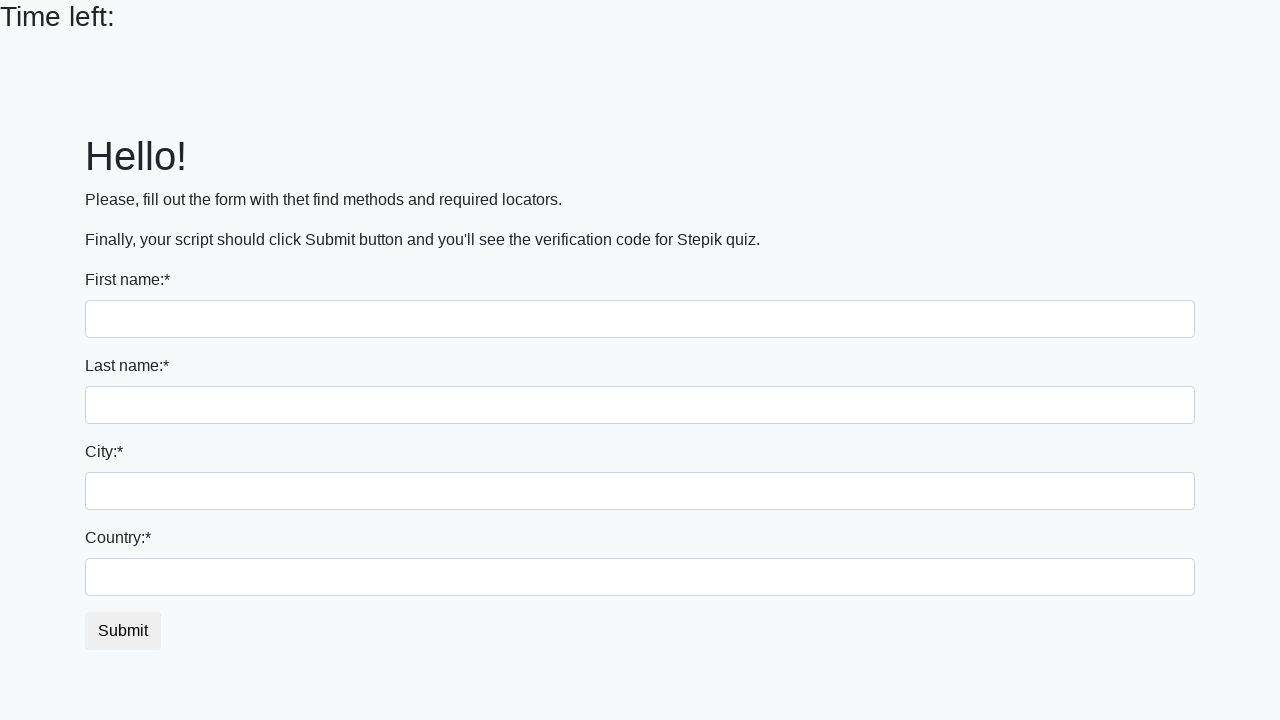

Filled first name field with 'Danna' on input[name='first_name']
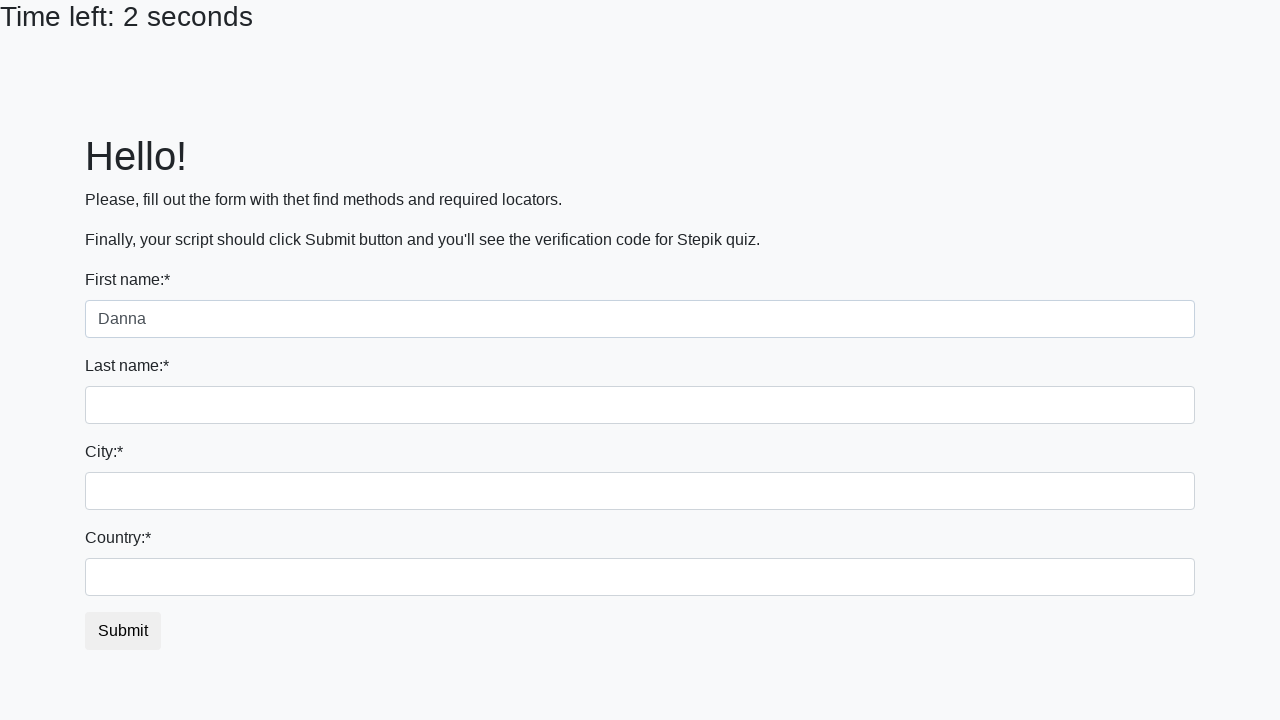

Filled last name field with 'Jevg' on input[name='last_name']
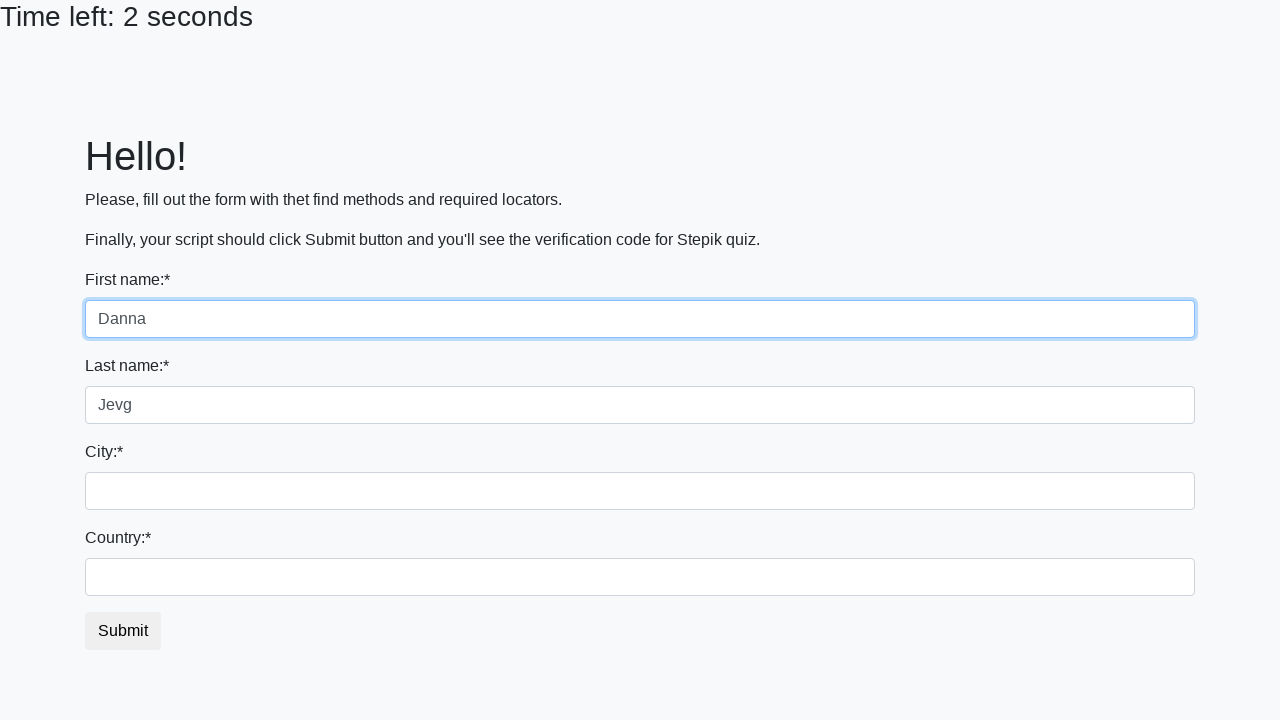

Filled city field with 'Pompey' on .city
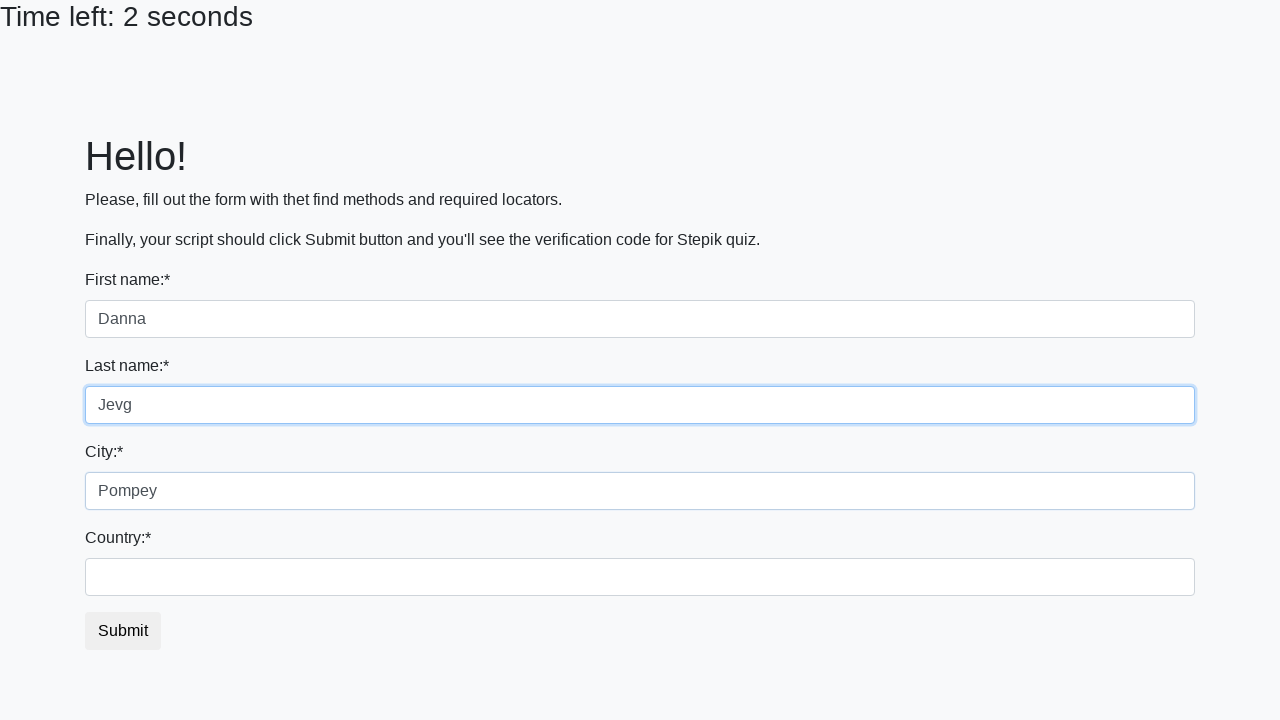

Filled country field with 'Rome' on #country
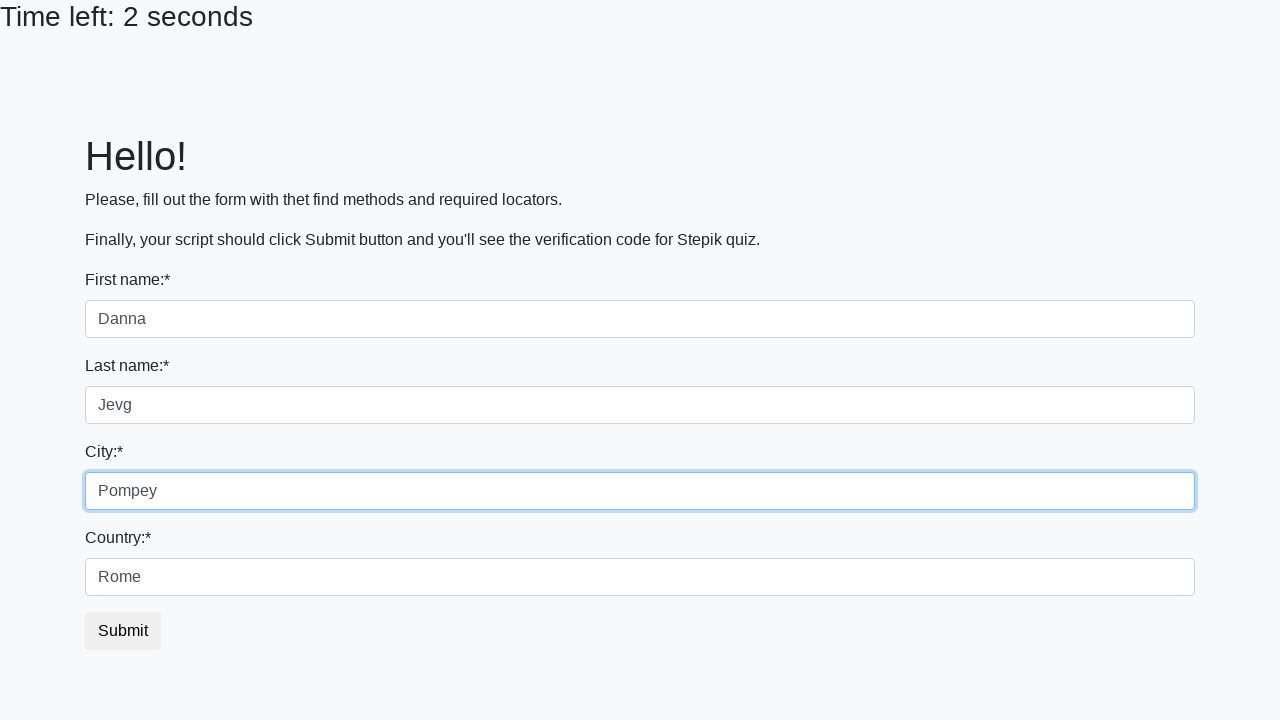

Clicked submit button to complete registration at (123, 631) on .btn
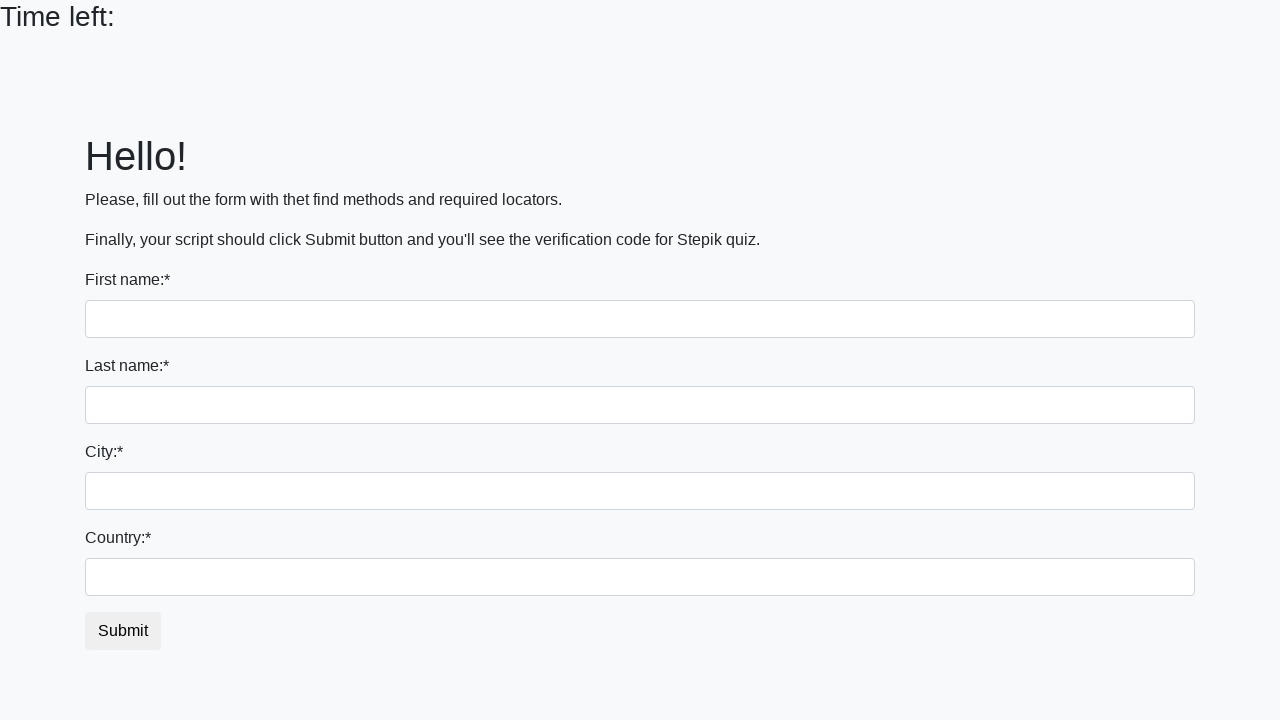

Waited for form submission to complete
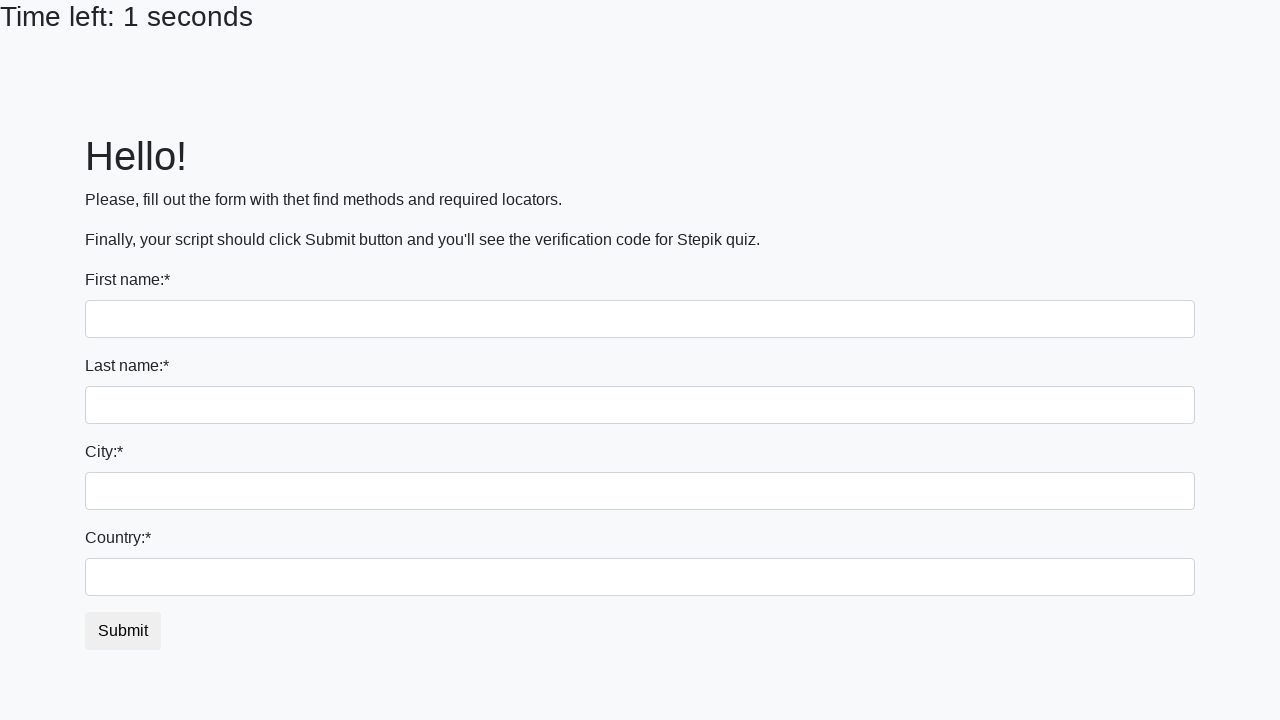

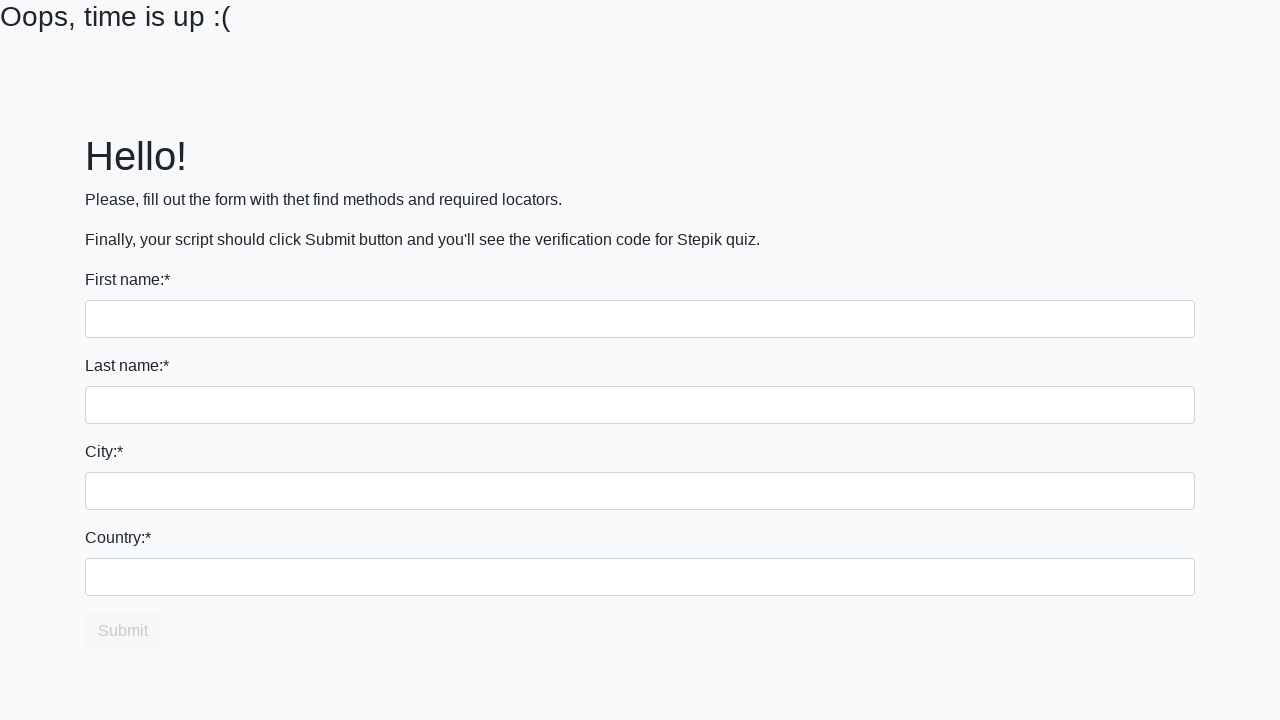